Tests editing an existing person's information by clicking the edit pencil, modifying name and job values, and verifying the changes are saved

Starting URL: https://kristinek.github.io/site/tasks/list_of_people_with_jobs.html

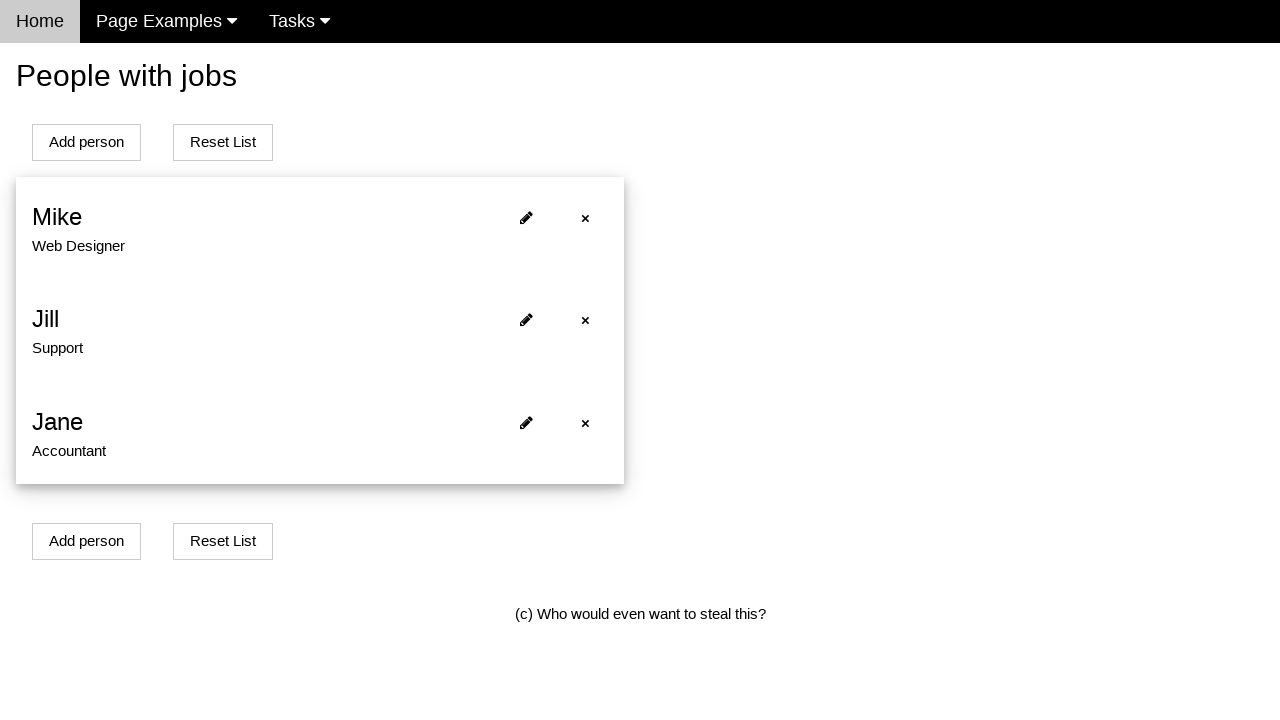

Clicked edit pencil icon for person 3 at (526, 422) on xpath=//*[contains(@class,'fa fa-pencil')] >> nth=2
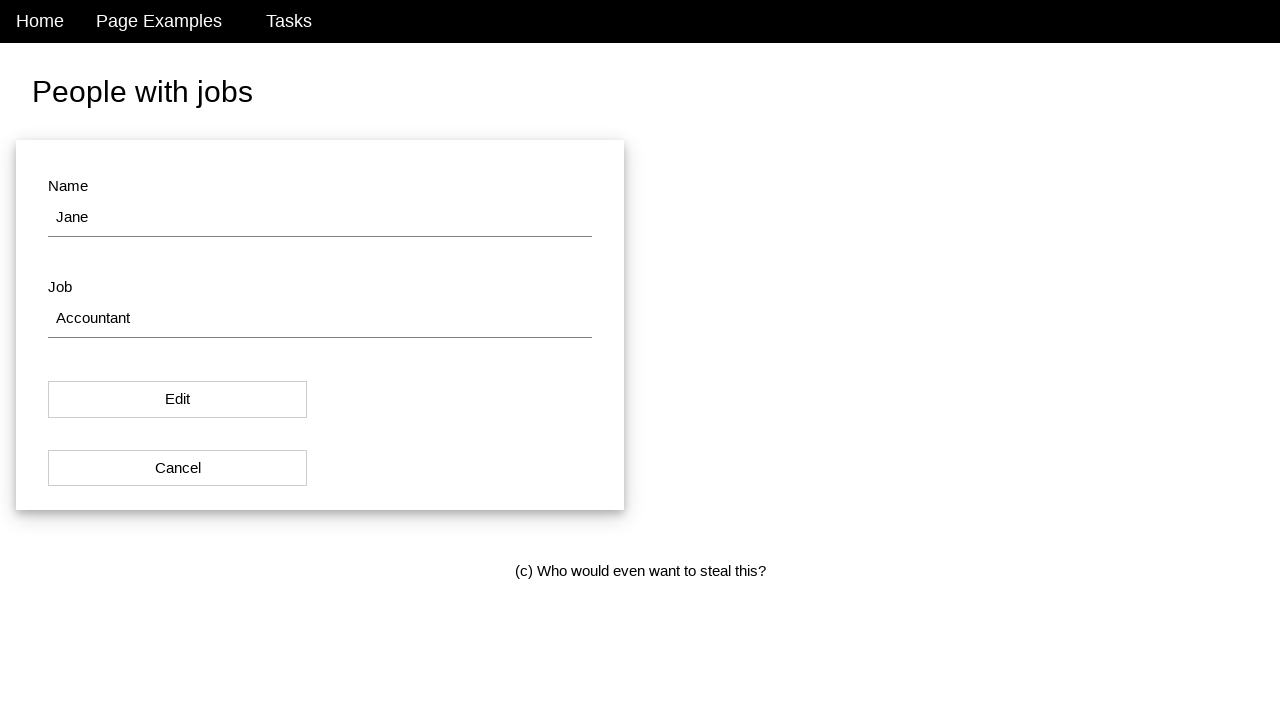

Filled name field with 'John Smith' on #name
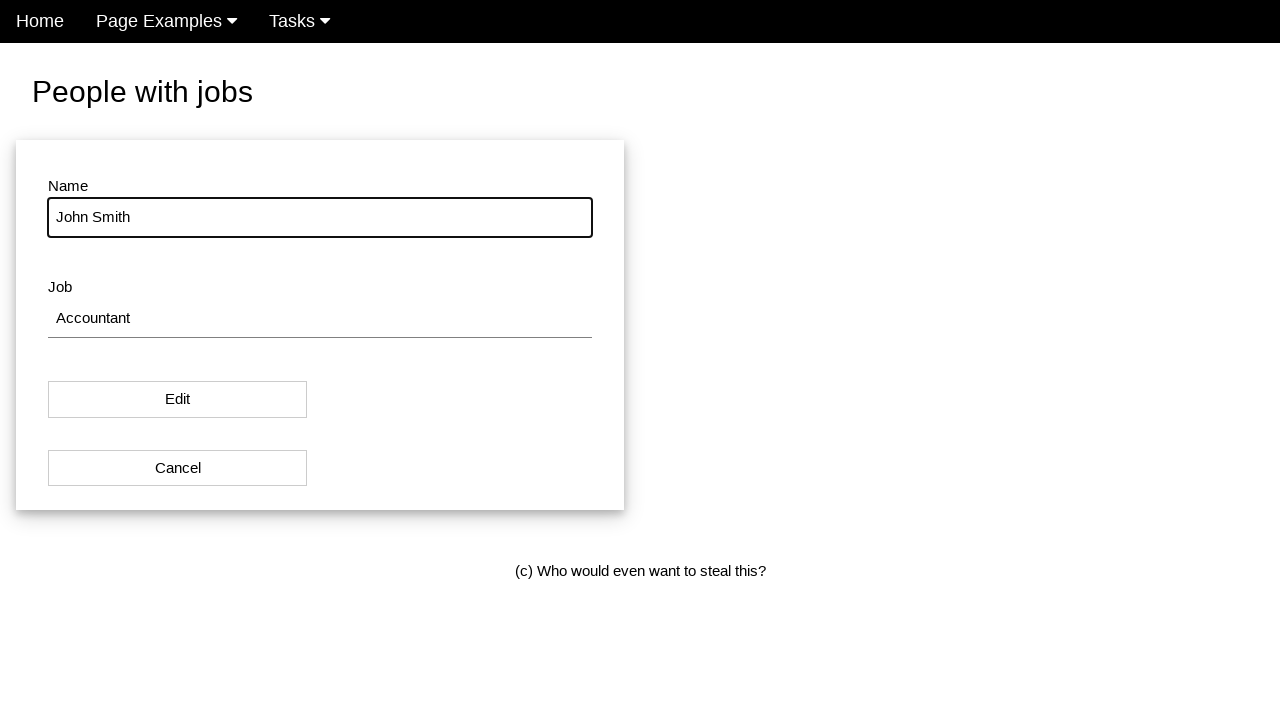

Filled job field with 'Designer' on #job
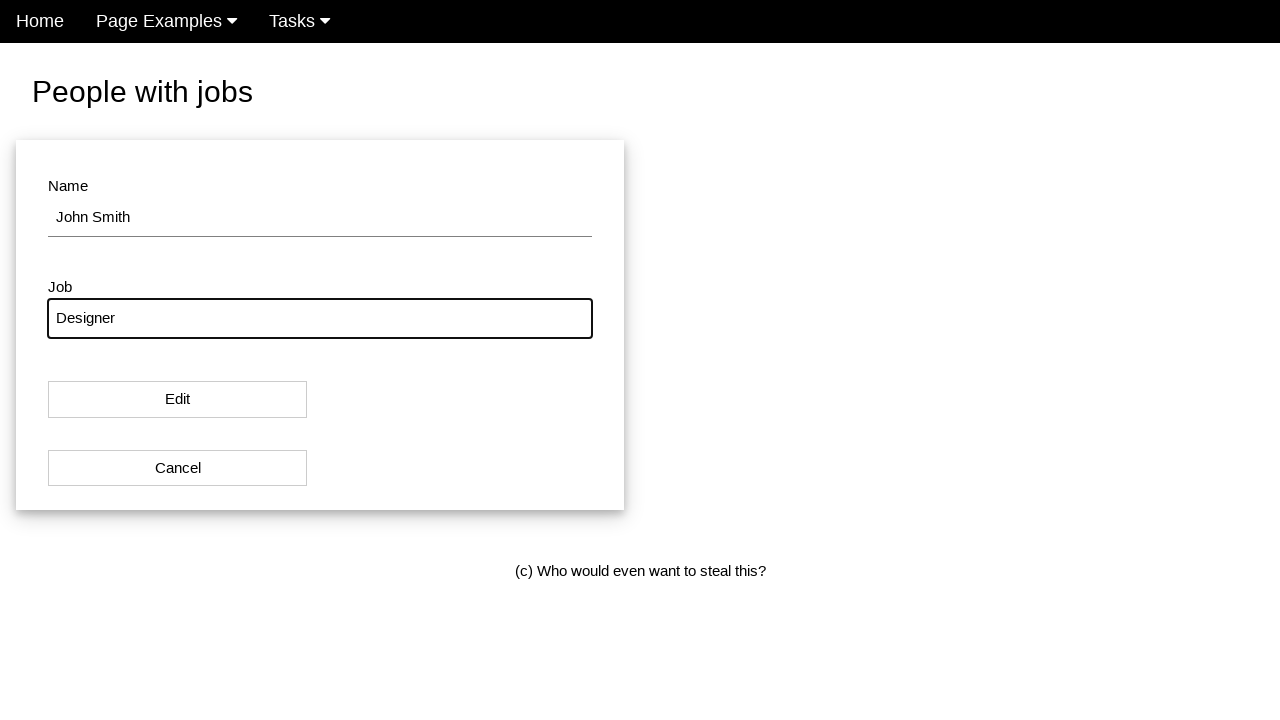

Clicked modal button to save changes at (178, 400) on #modal_button
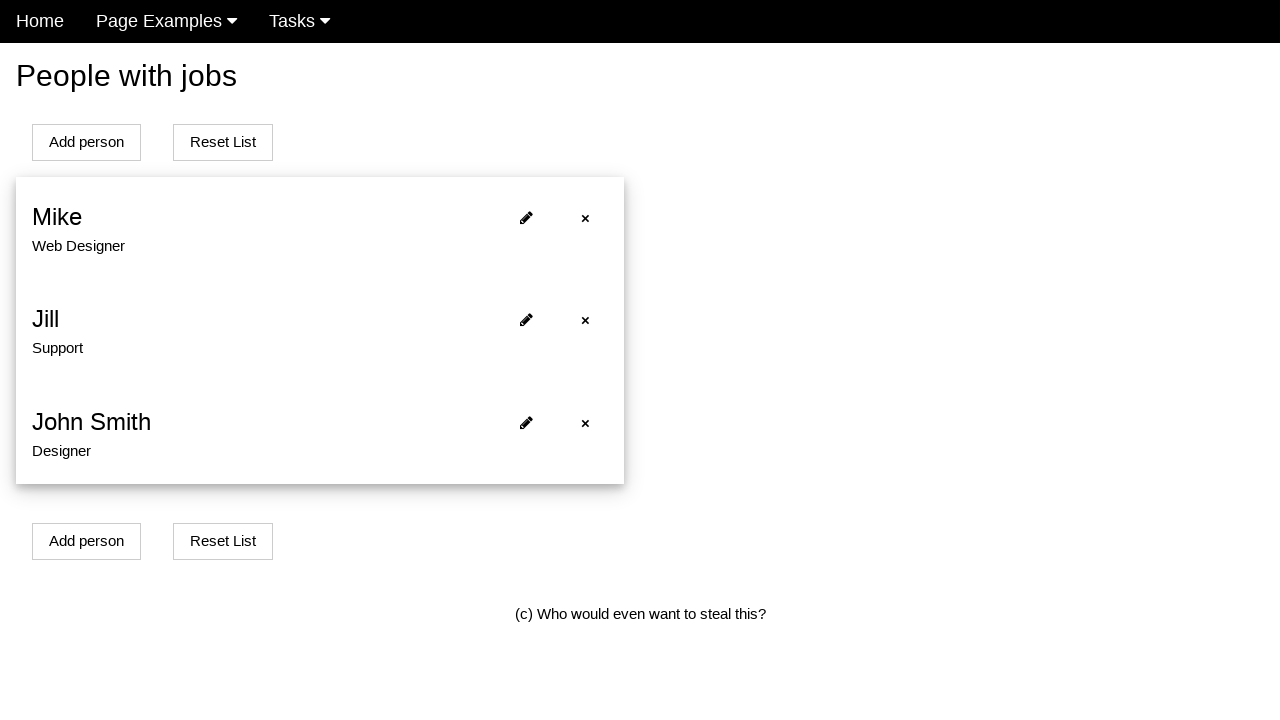

Person list updated with edited information
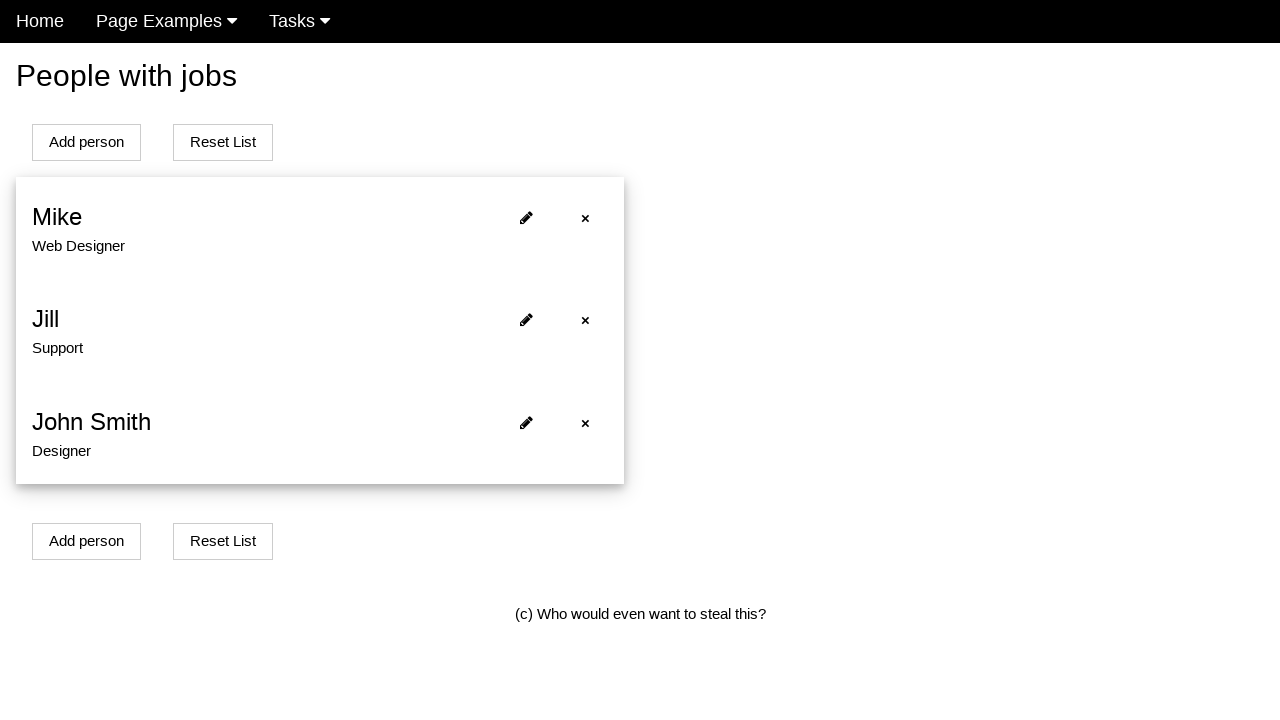

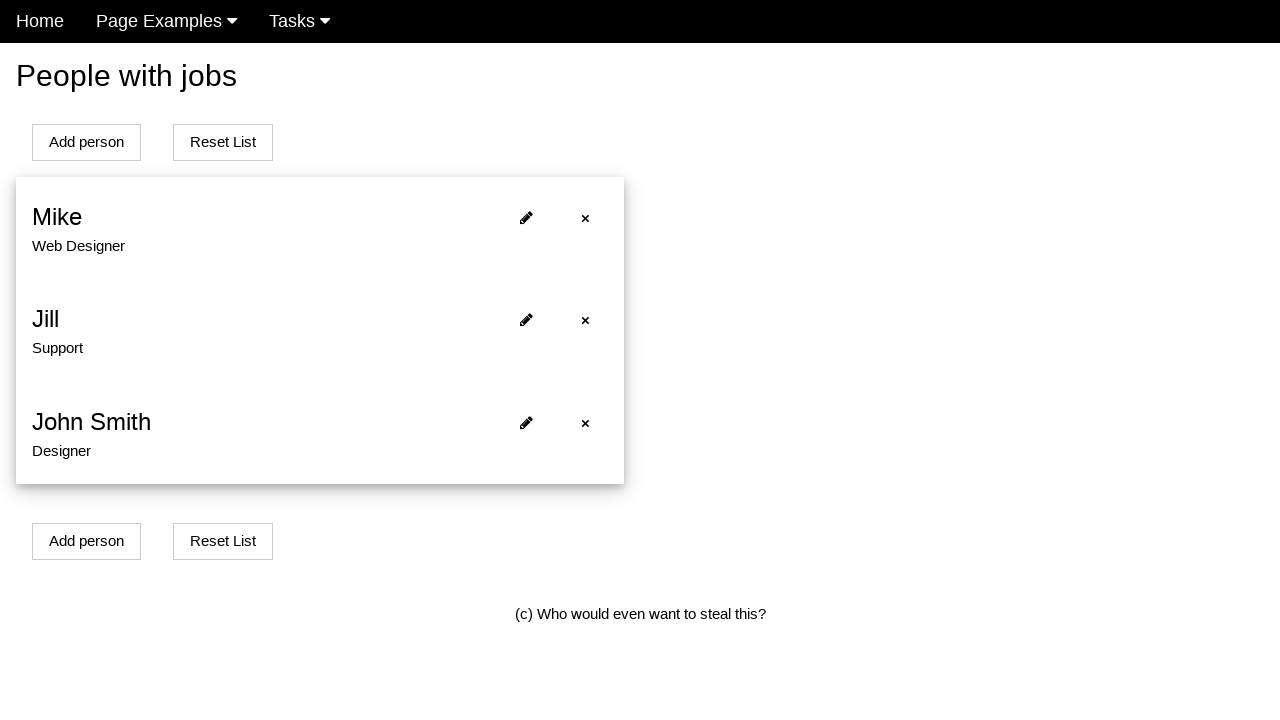